Tests an e-commerce checkout flow by adding a product to cart, filling checkout details, and placing an order

Starting URL: http://practice.automationtesting.in/

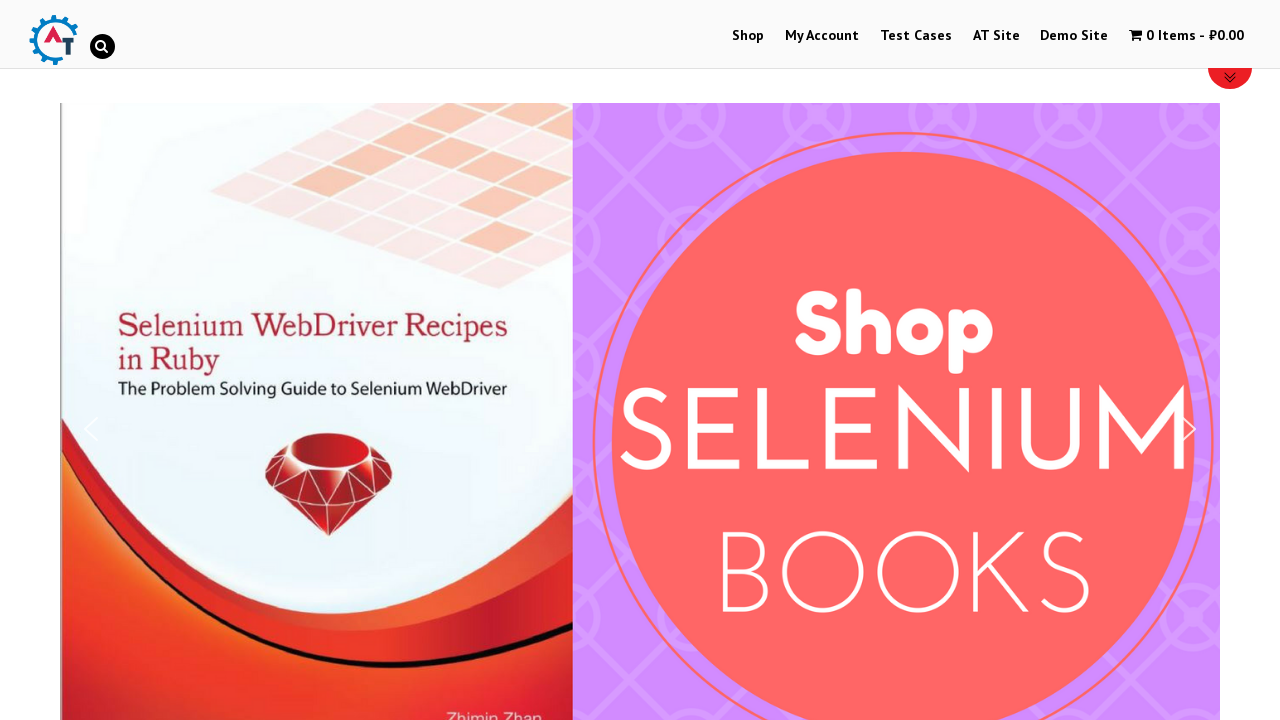

Clicked on product from new arrivals section at (805, 139) on .post-163>a.woocommerce-LoopProduct-link
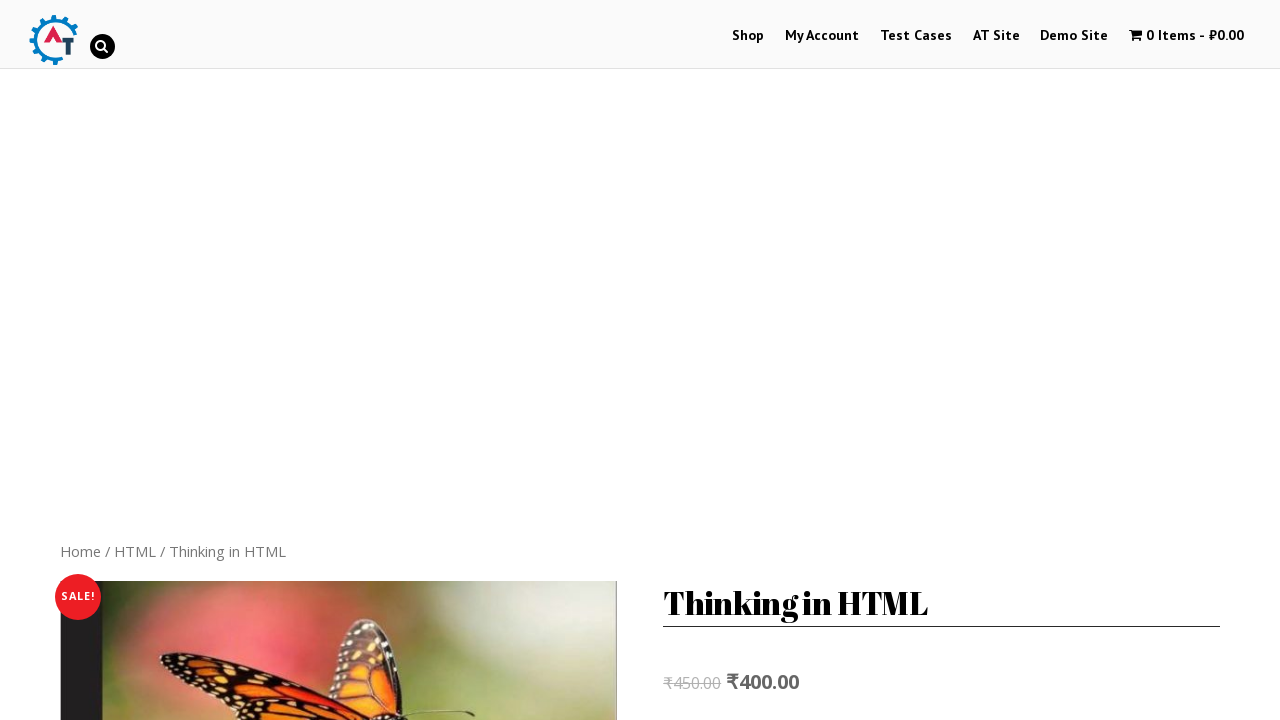

Product page loaded with product title visible
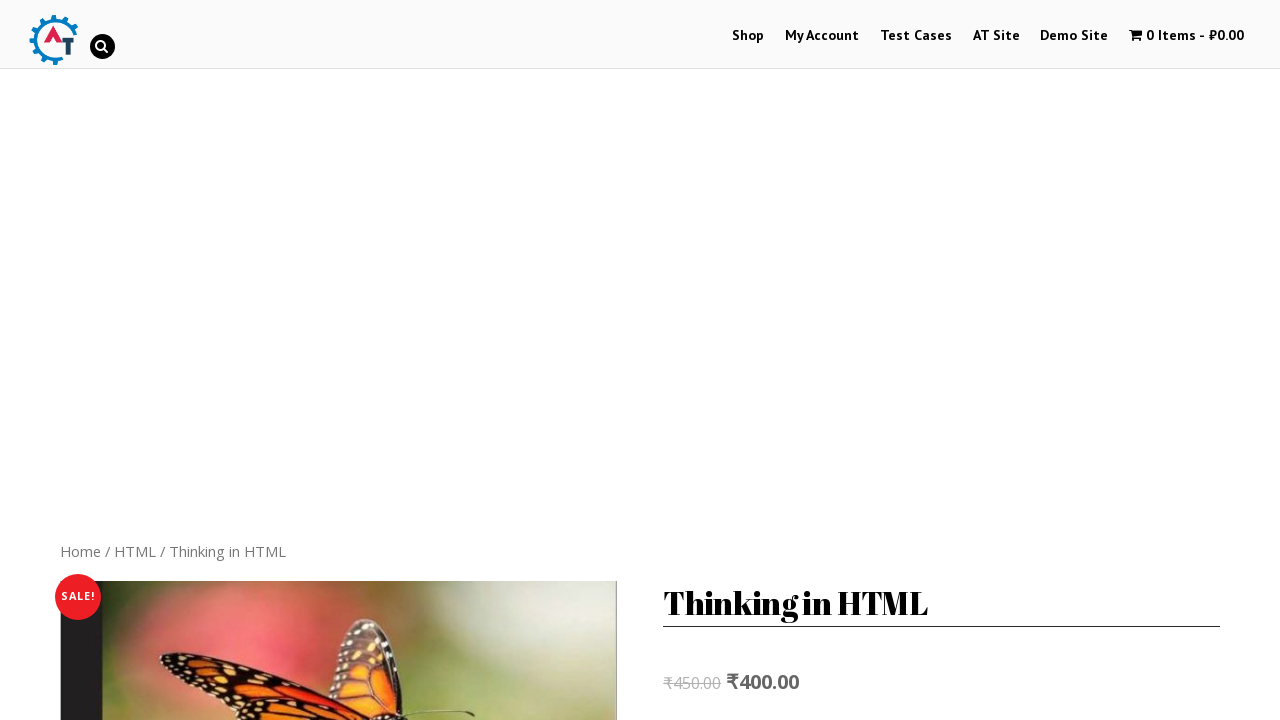

Retrieved product name: Thinking in HTML
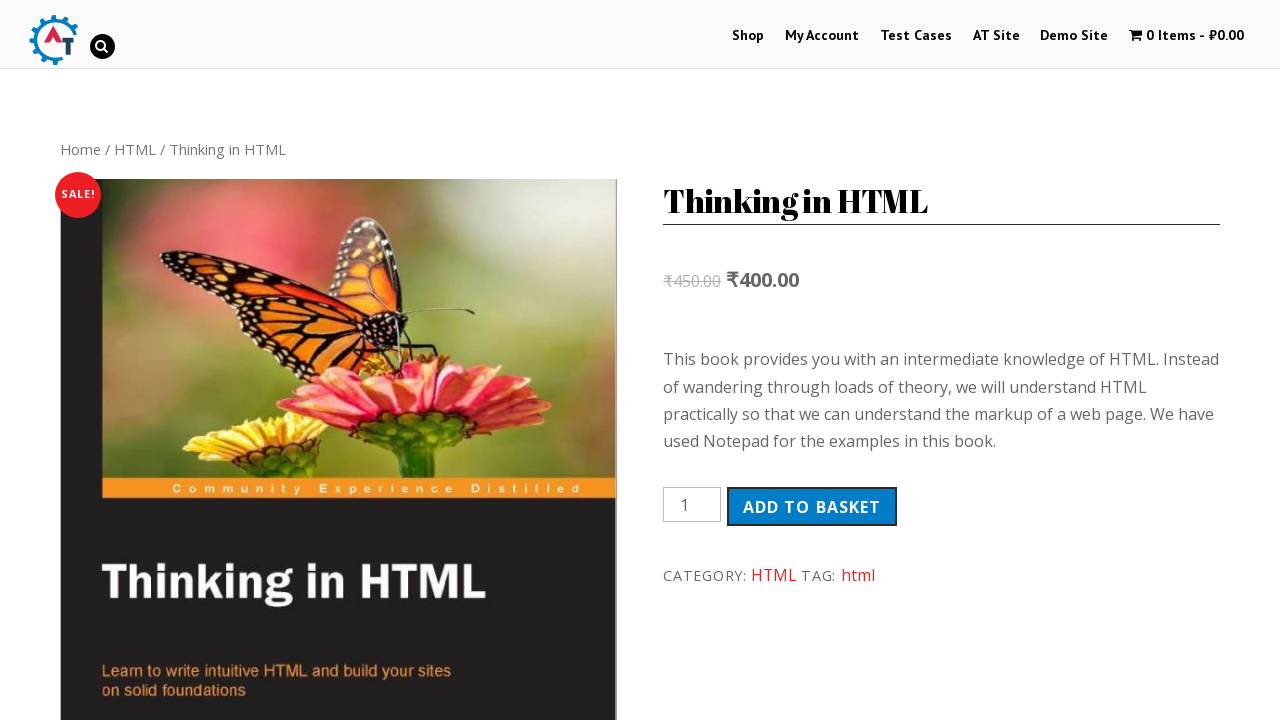

Cleared quantity input field on .input-text
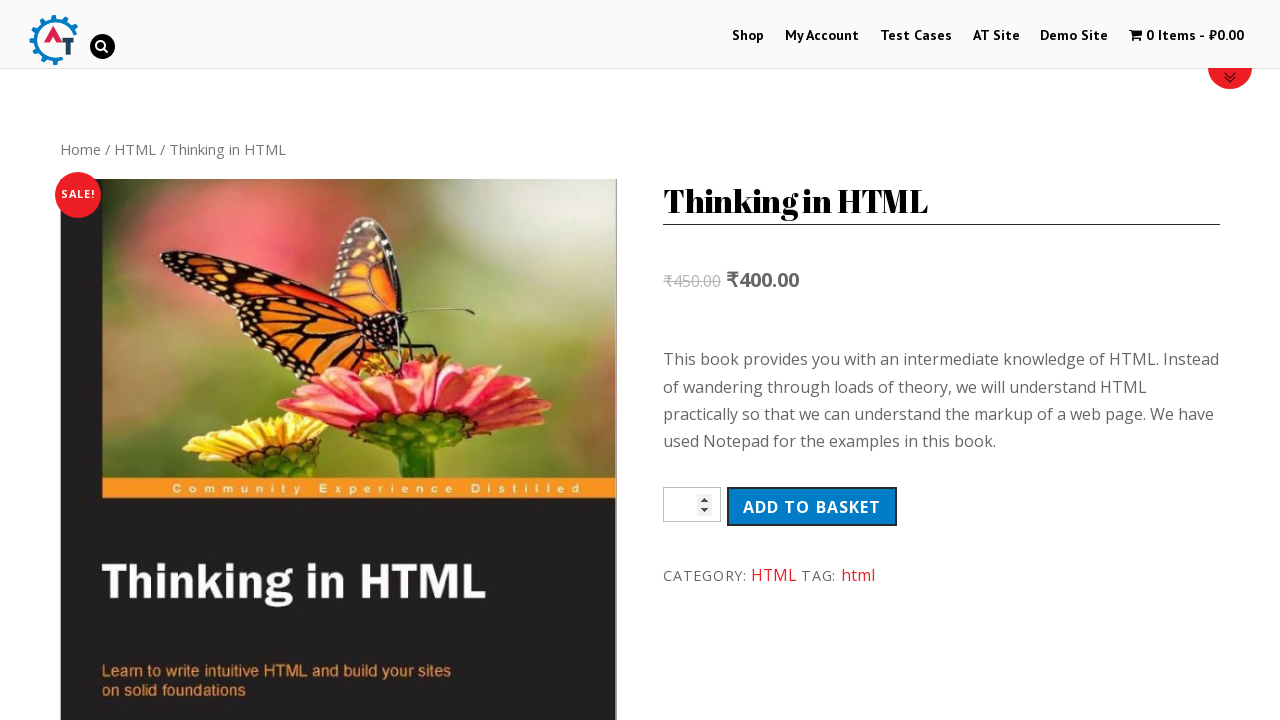

Filled quantity field with value '4' on .input-text
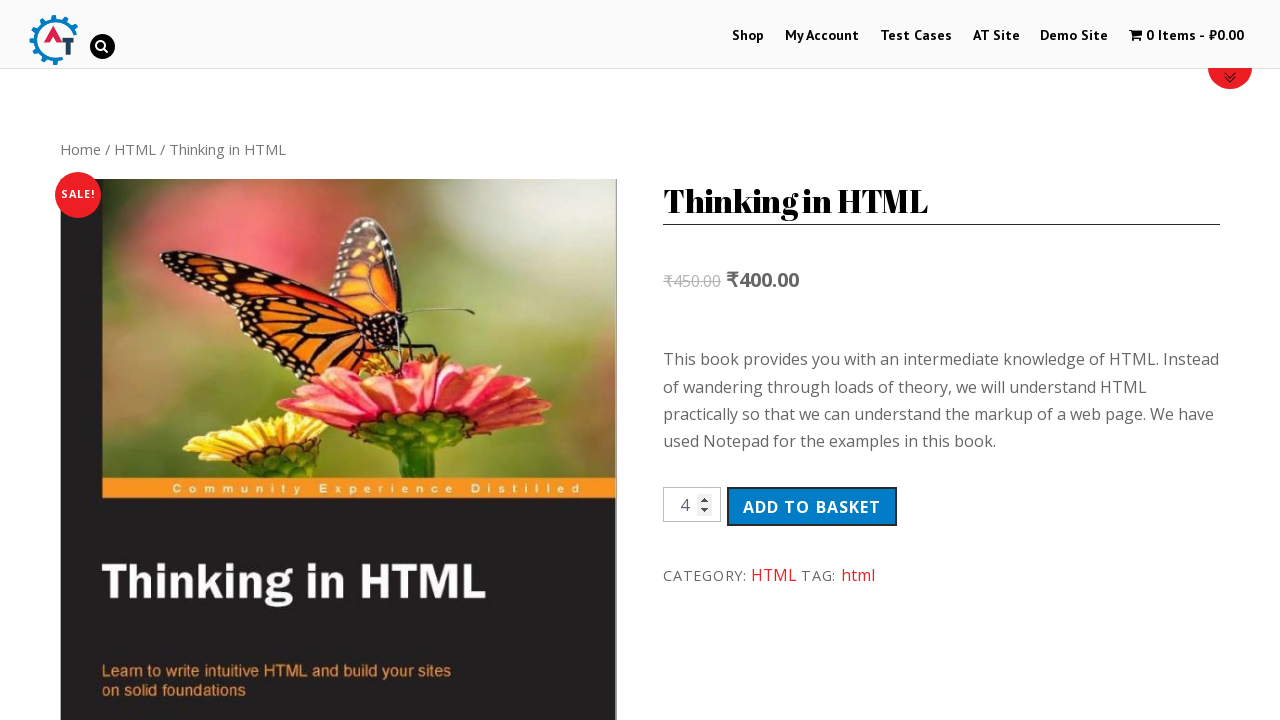

Clicked 'Add to Cart' button at (812, 507) on .single_add_to_cart_button
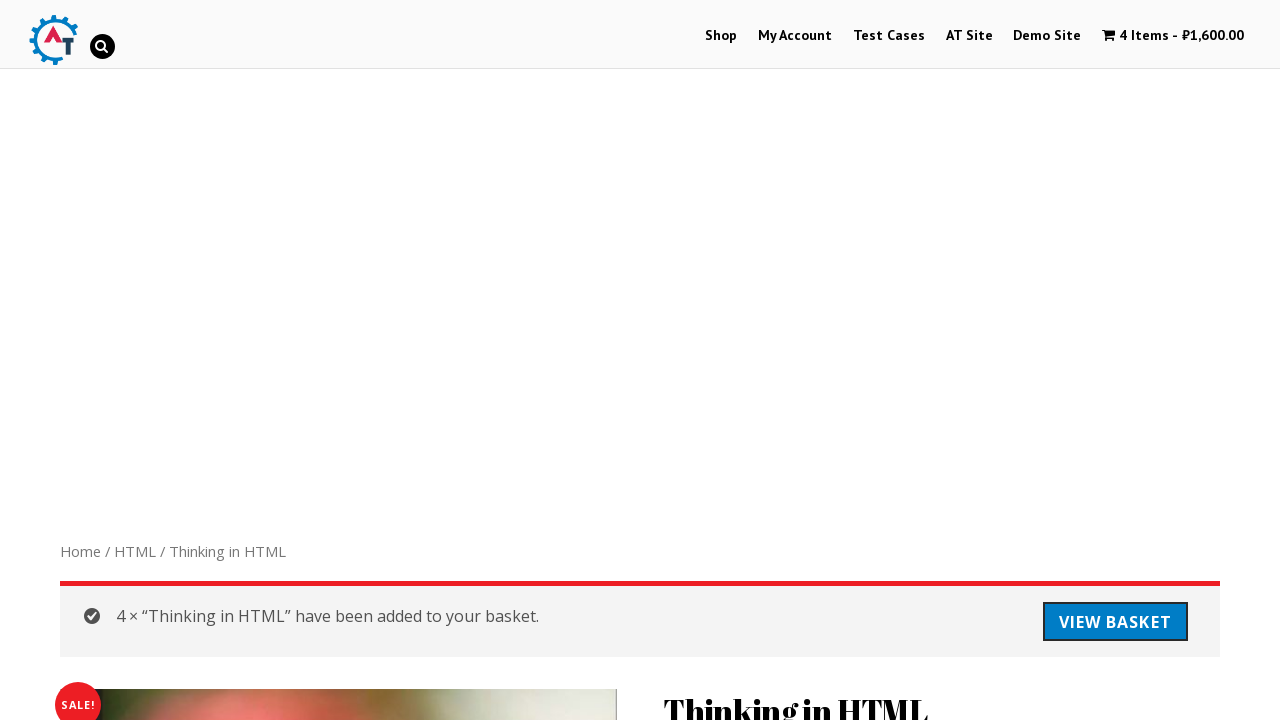

Clicked button to go to cart page at (1115, 622) on div.woocommerce-message>.button
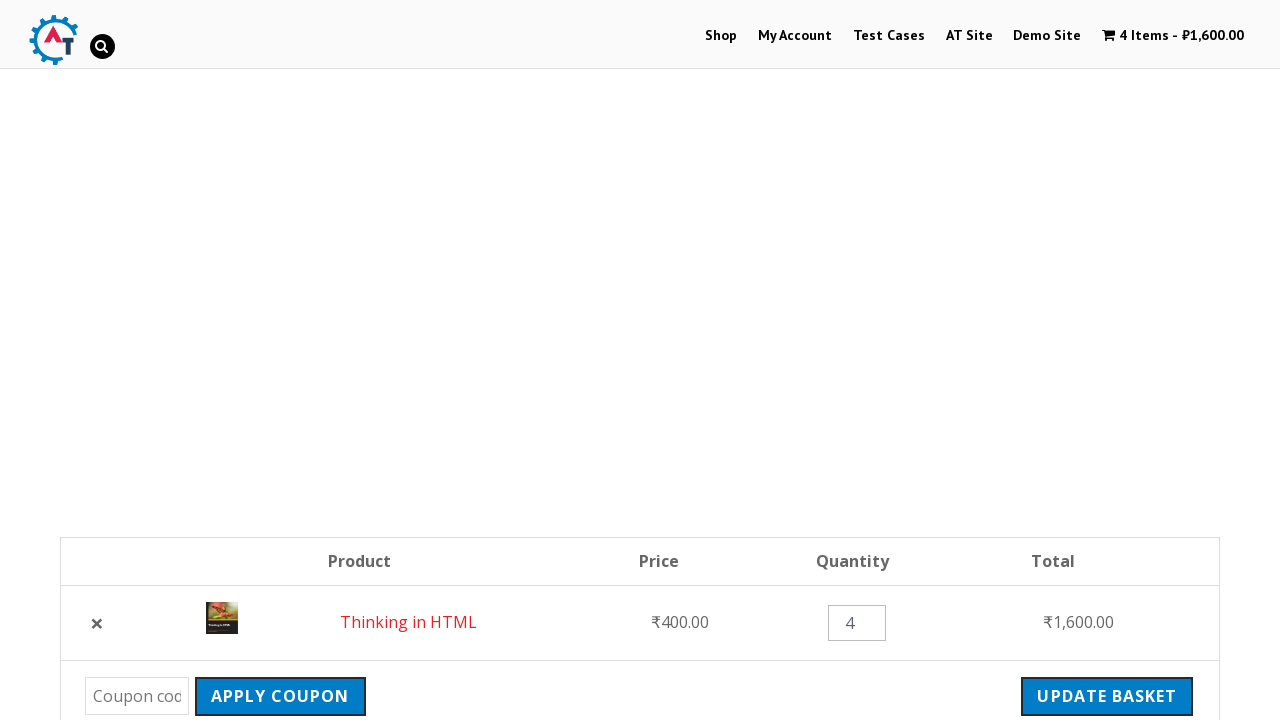

Cart page loaded with product name visible
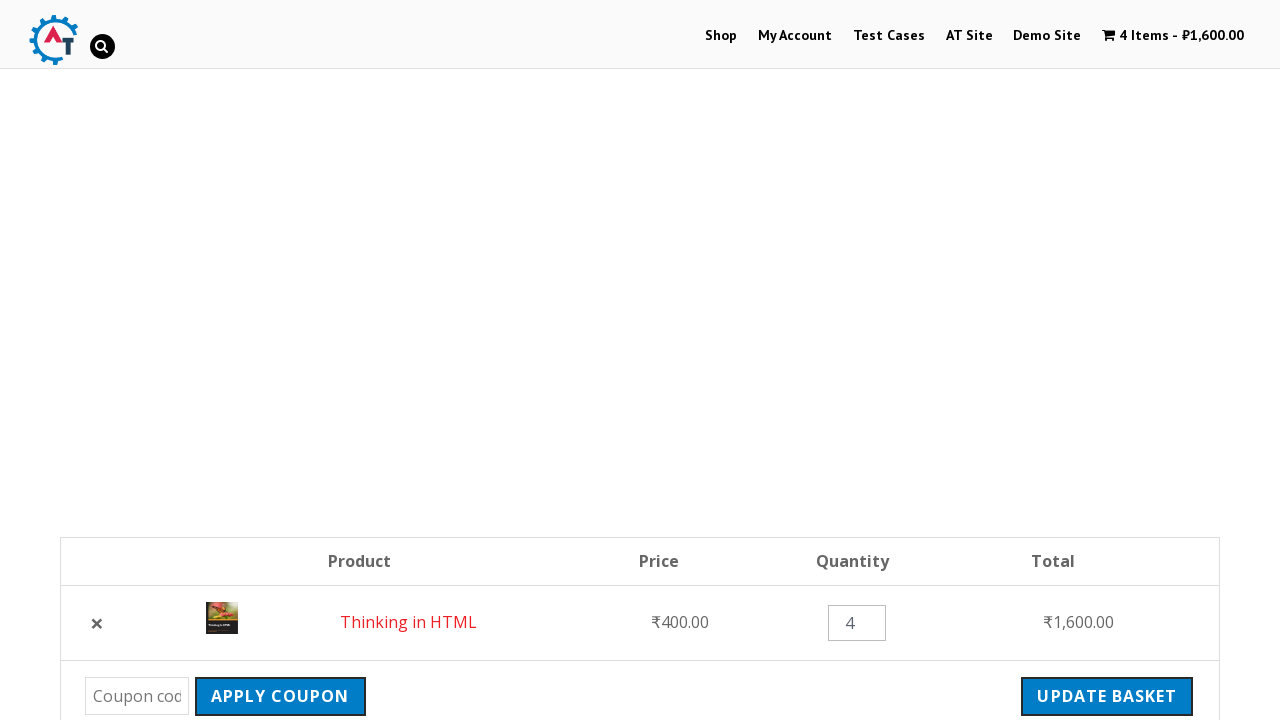

Retrieved cart product name: Thinking in HTML
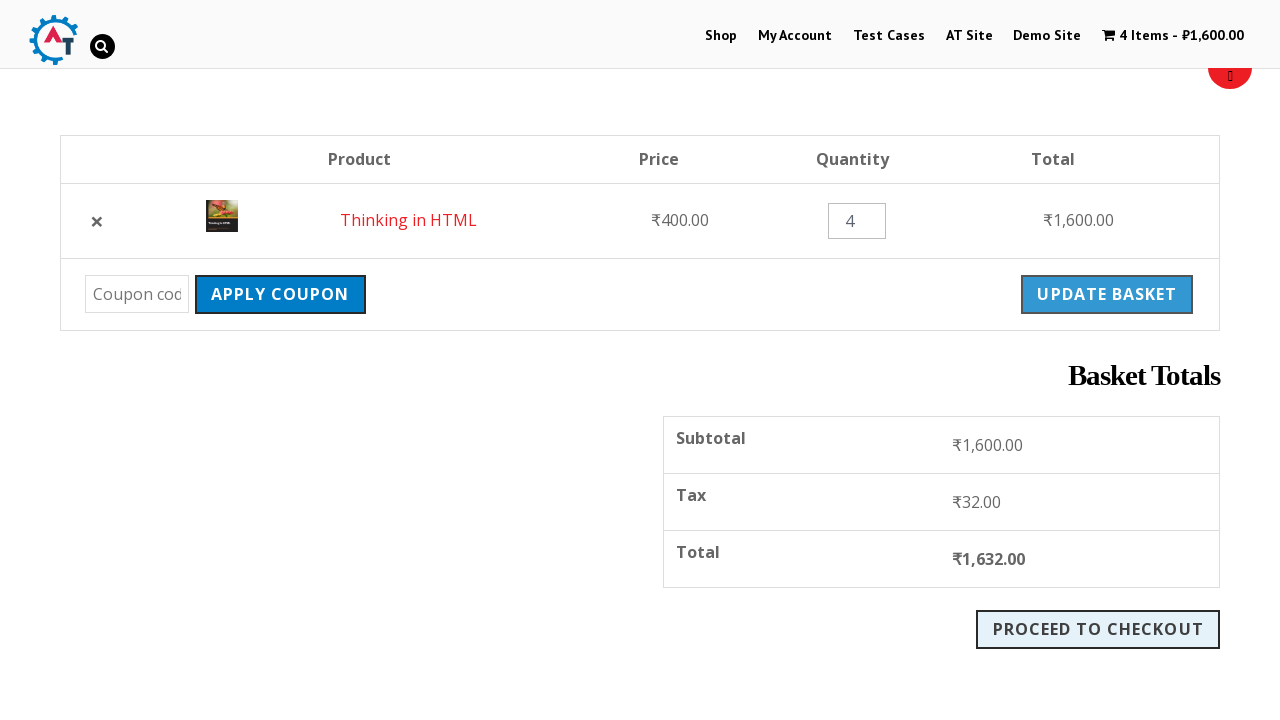

Product name verification passed
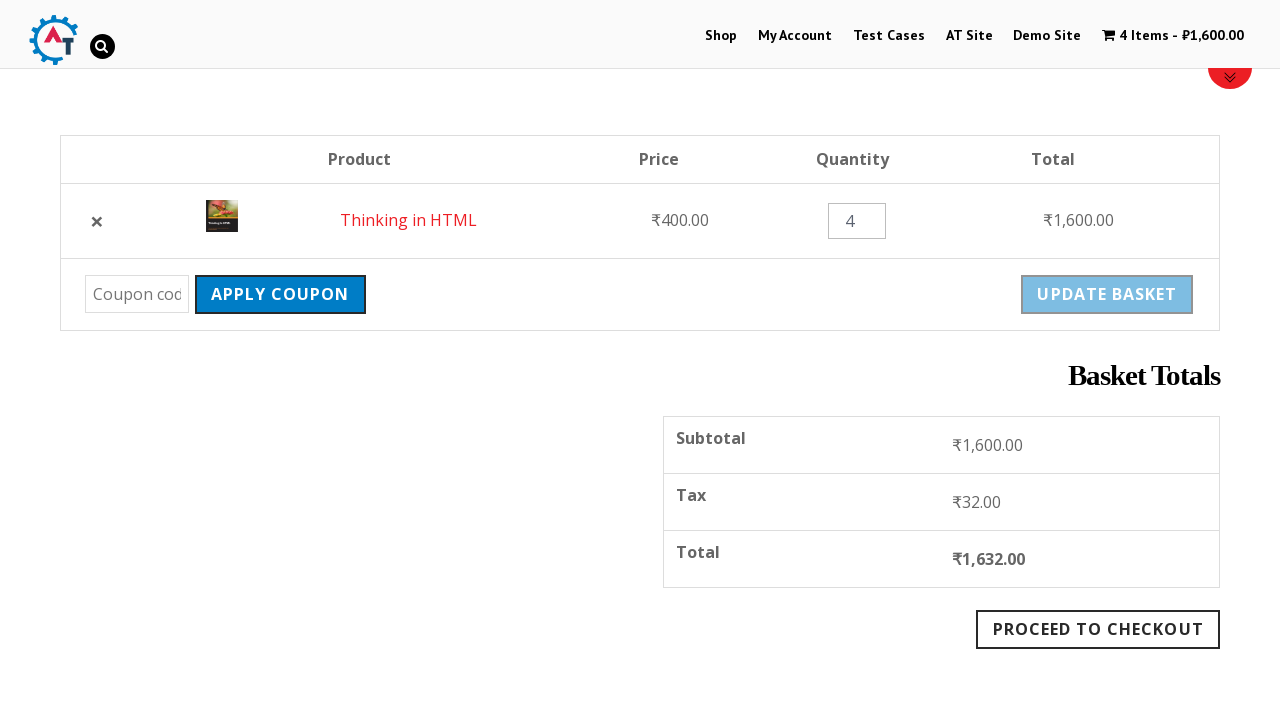

Retrieved product price: ₹400.0
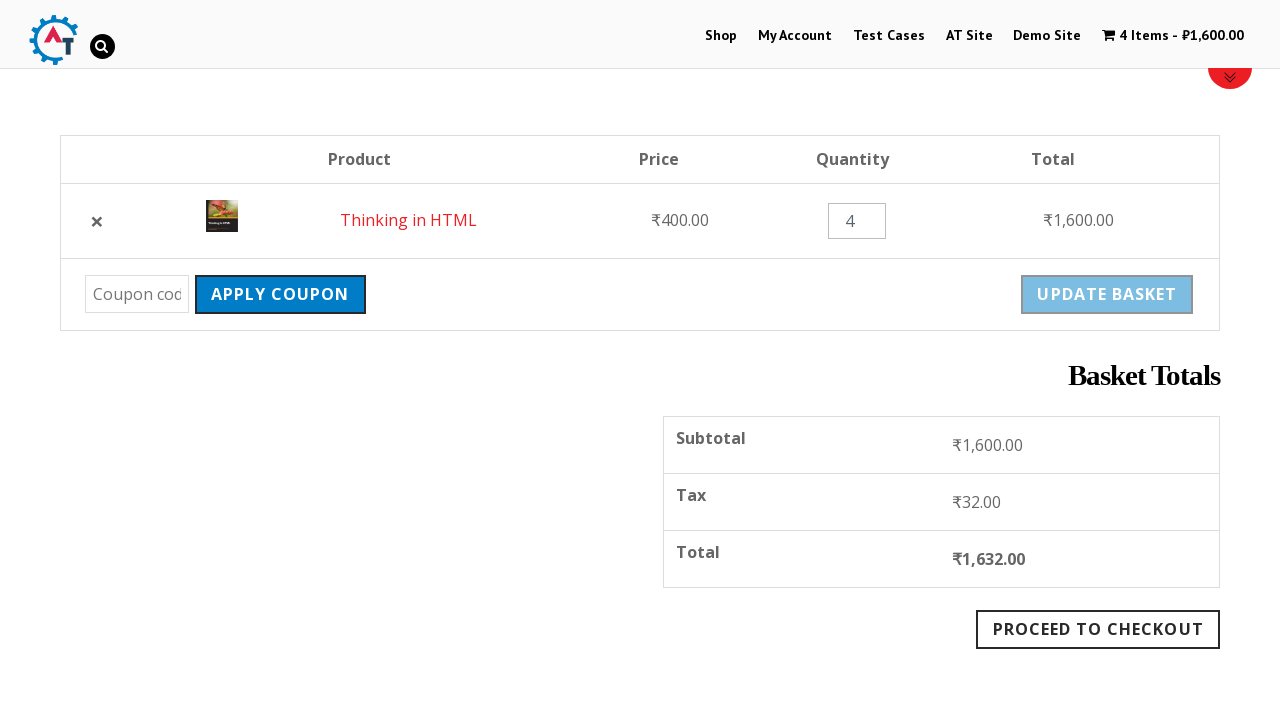

Retrieved tax amount: ₹32.0
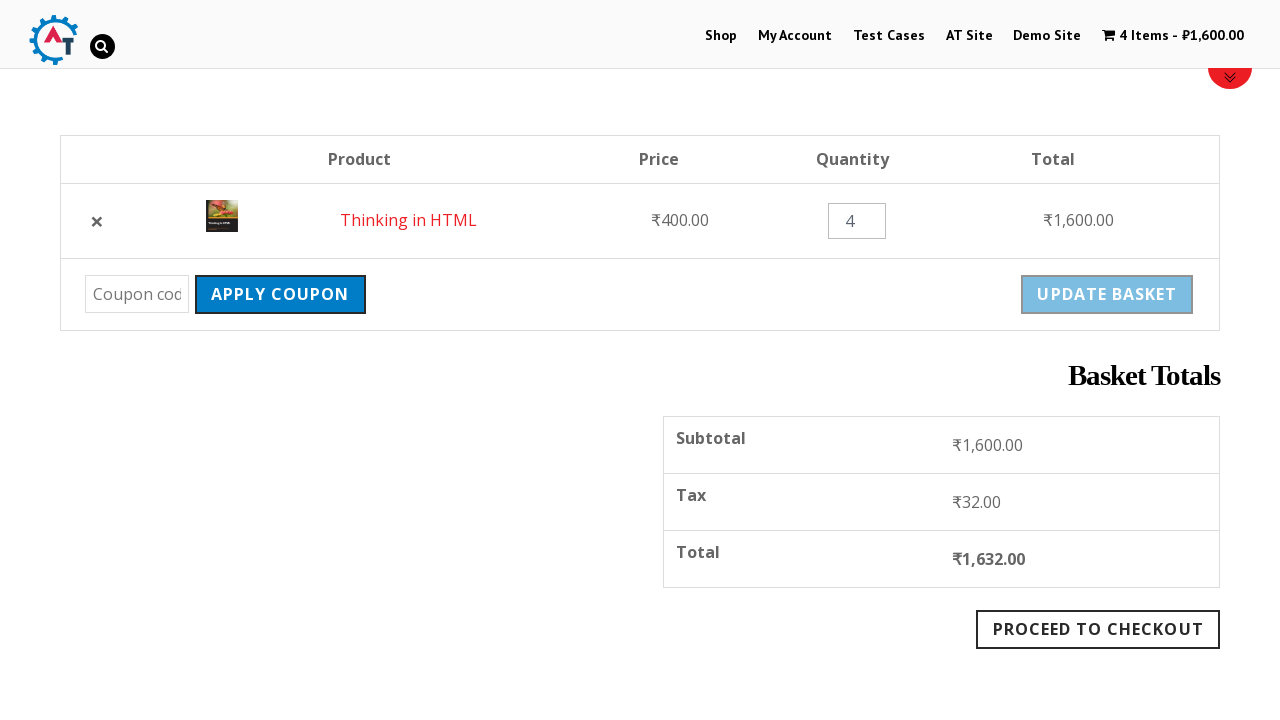

Retrieved subtotal: ₹1600.0
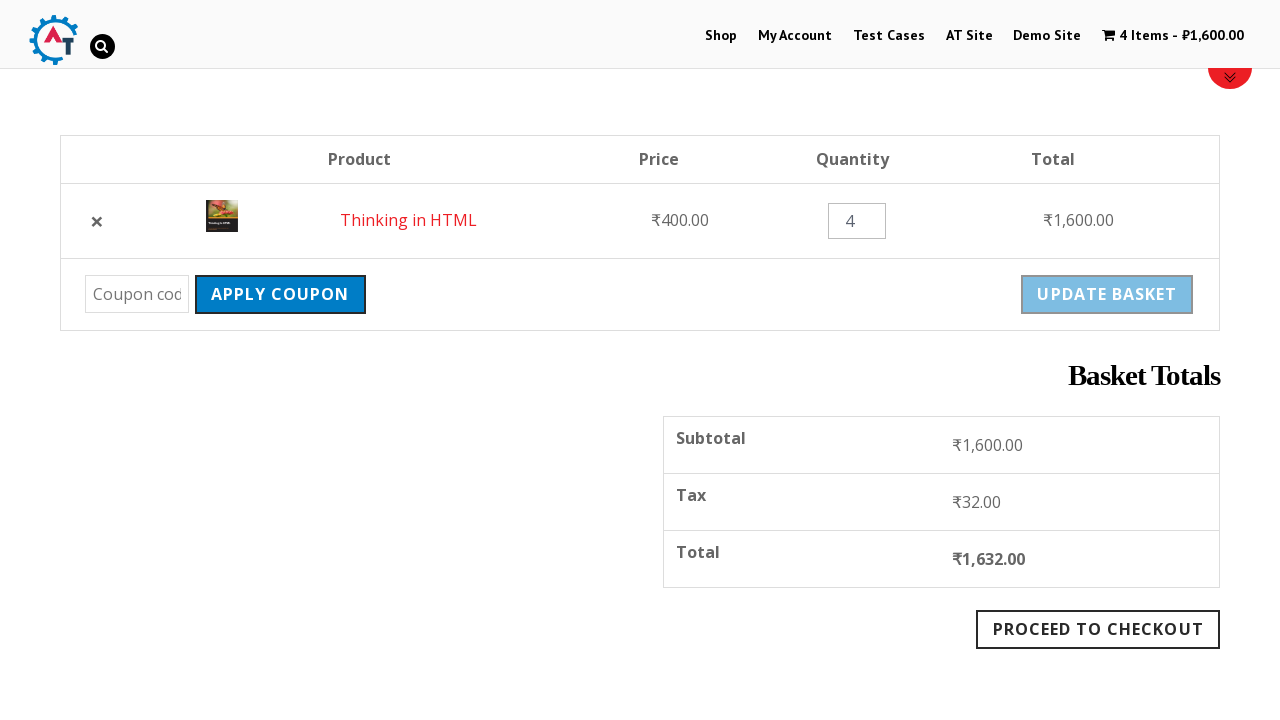

Retrieved total: ₹1632.0
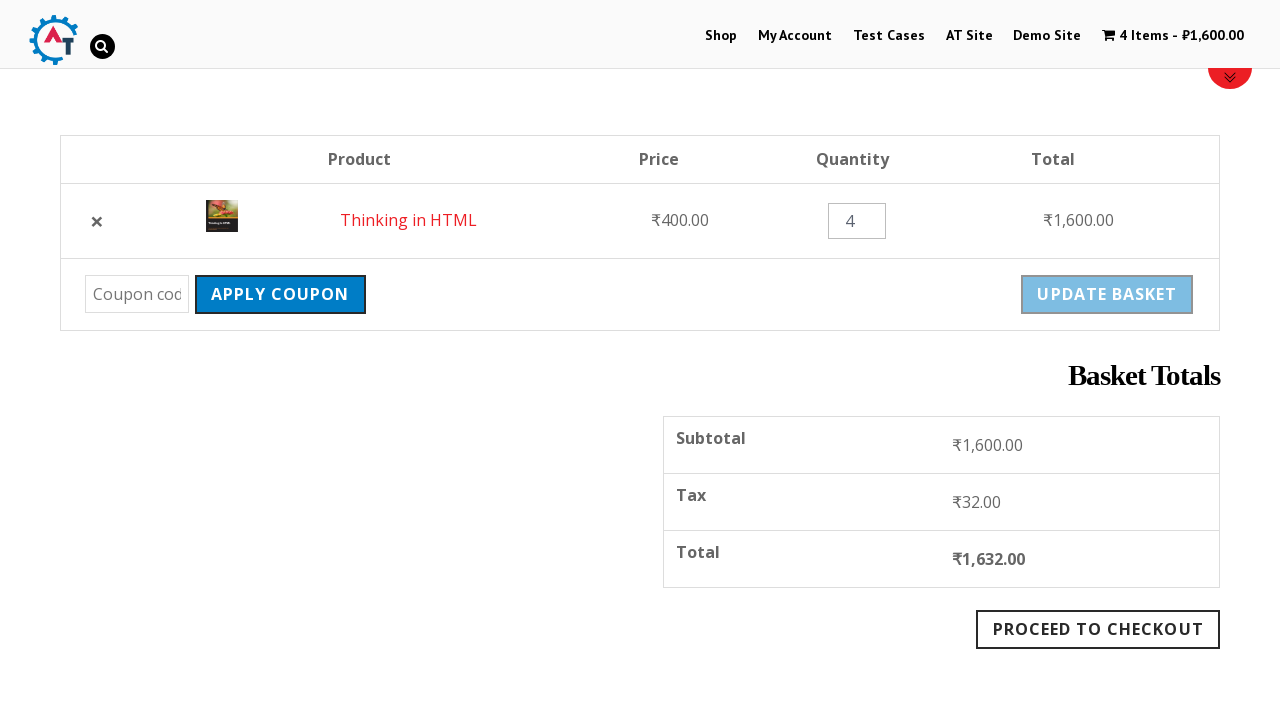

Subtotal calculation verification passed
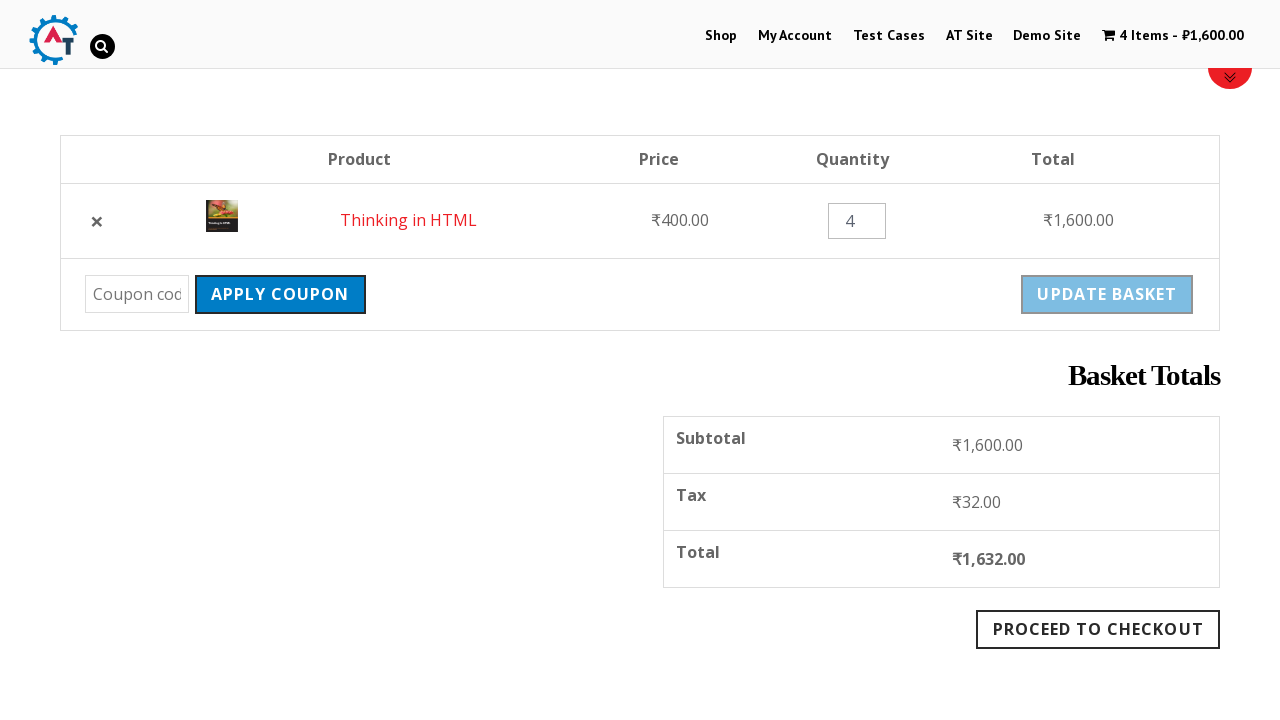

Total calculation verification passed
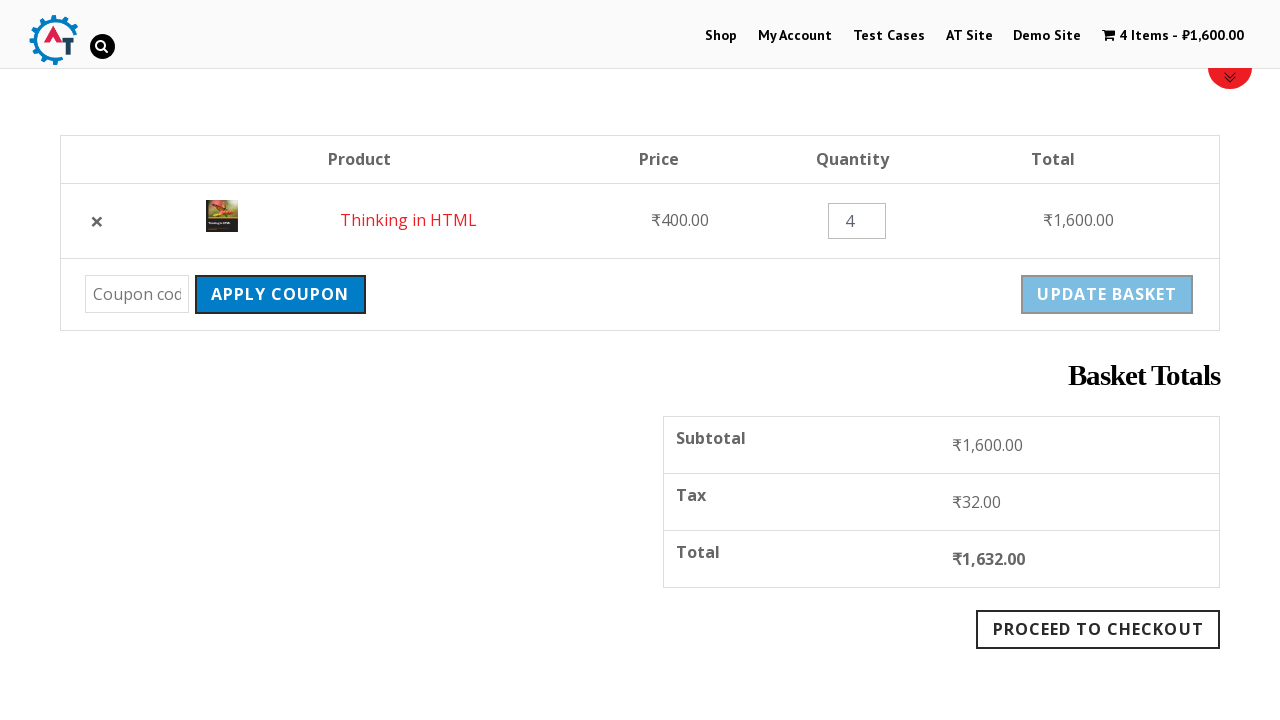

Clicked 'Proceed to Checkout' button at (1098, 629) on .wc-proceed-to-checkout>a
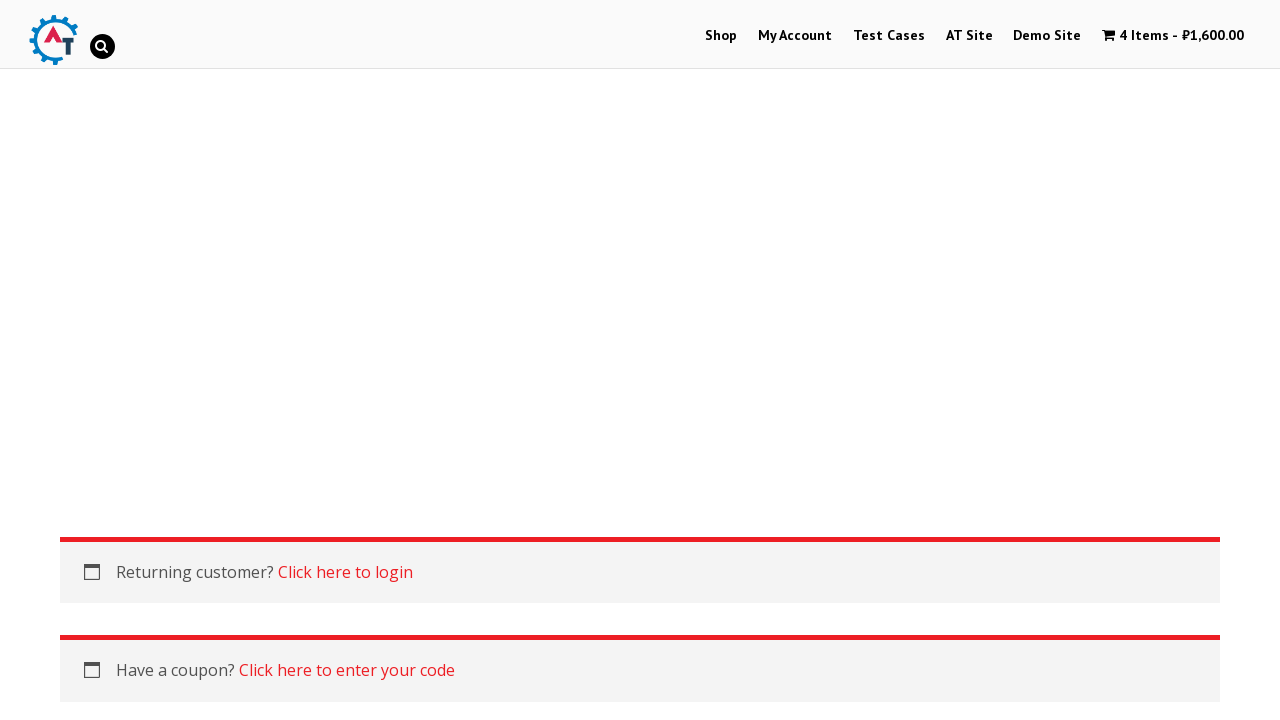

Filled billing first name: 'John' on #billing_first_name
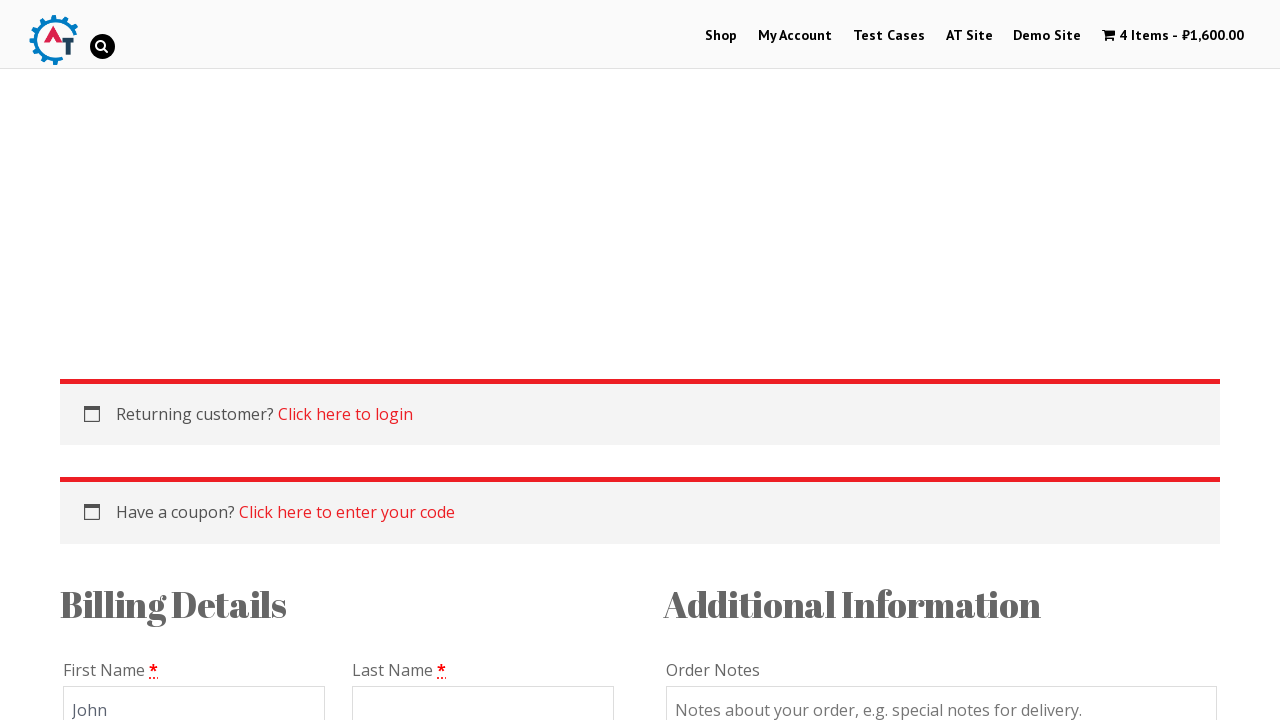

Filled billing last name: 'Smith' on #billing_last_name
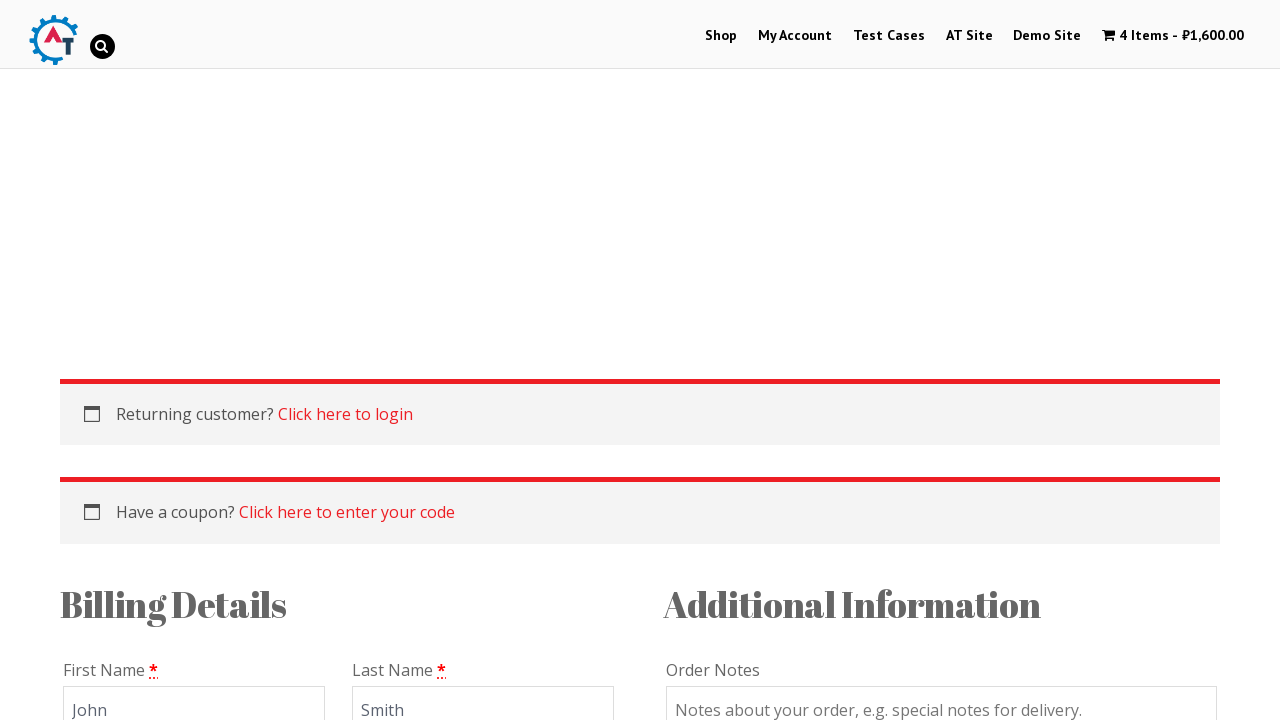

Filled billing email: 'john.smith@example.com' on #billing_email
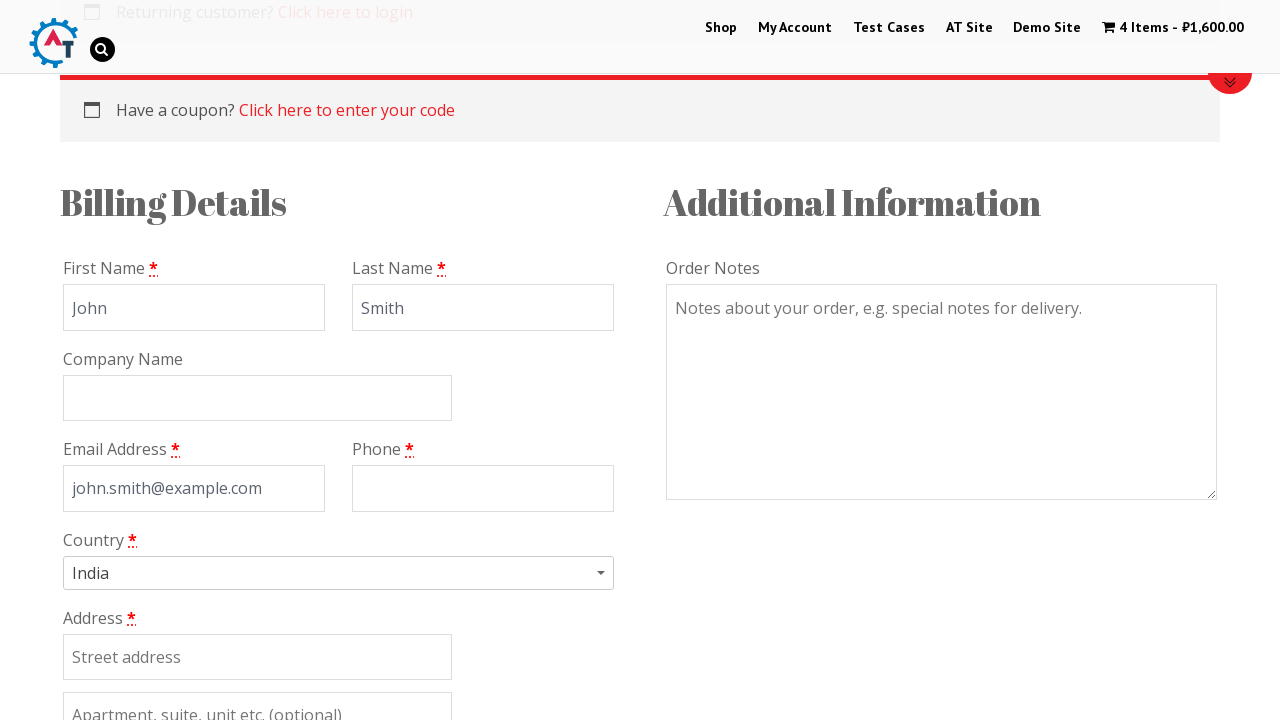

Filled billing phone: '2019394232' on #billing_phone
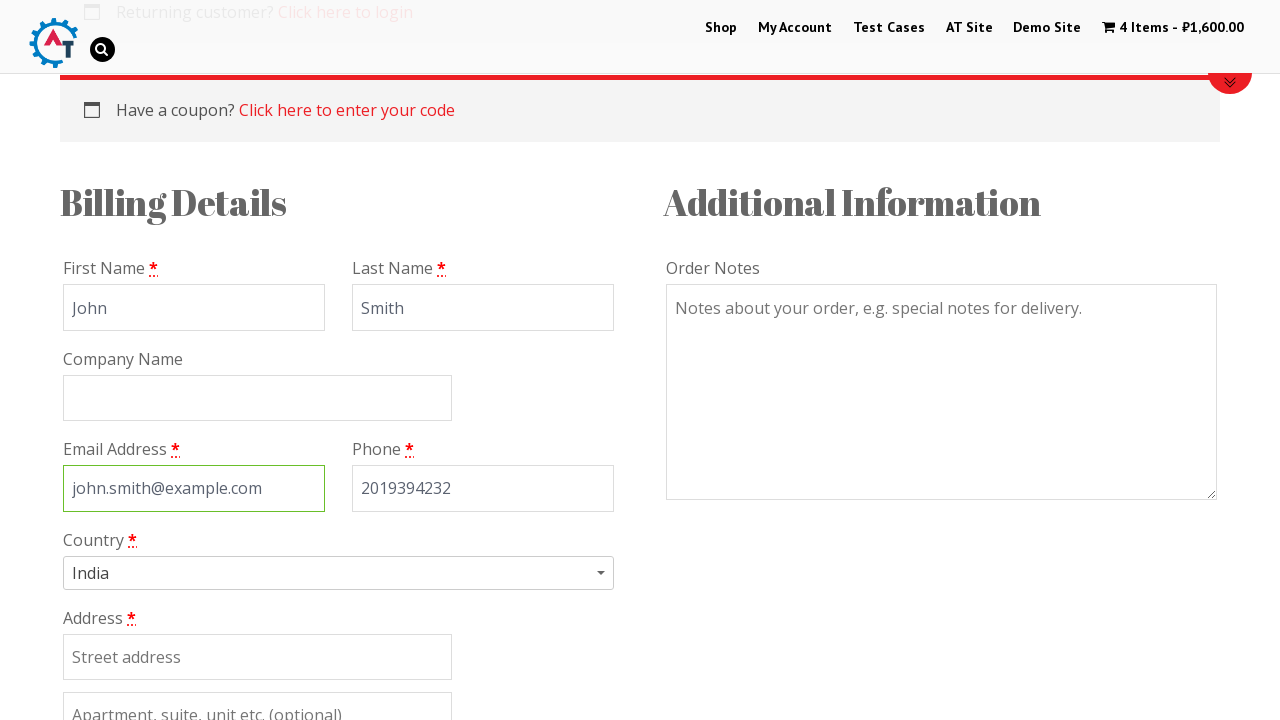

Clicked on country selection dropdown at (338, 579) on #s2id_billing_country>a
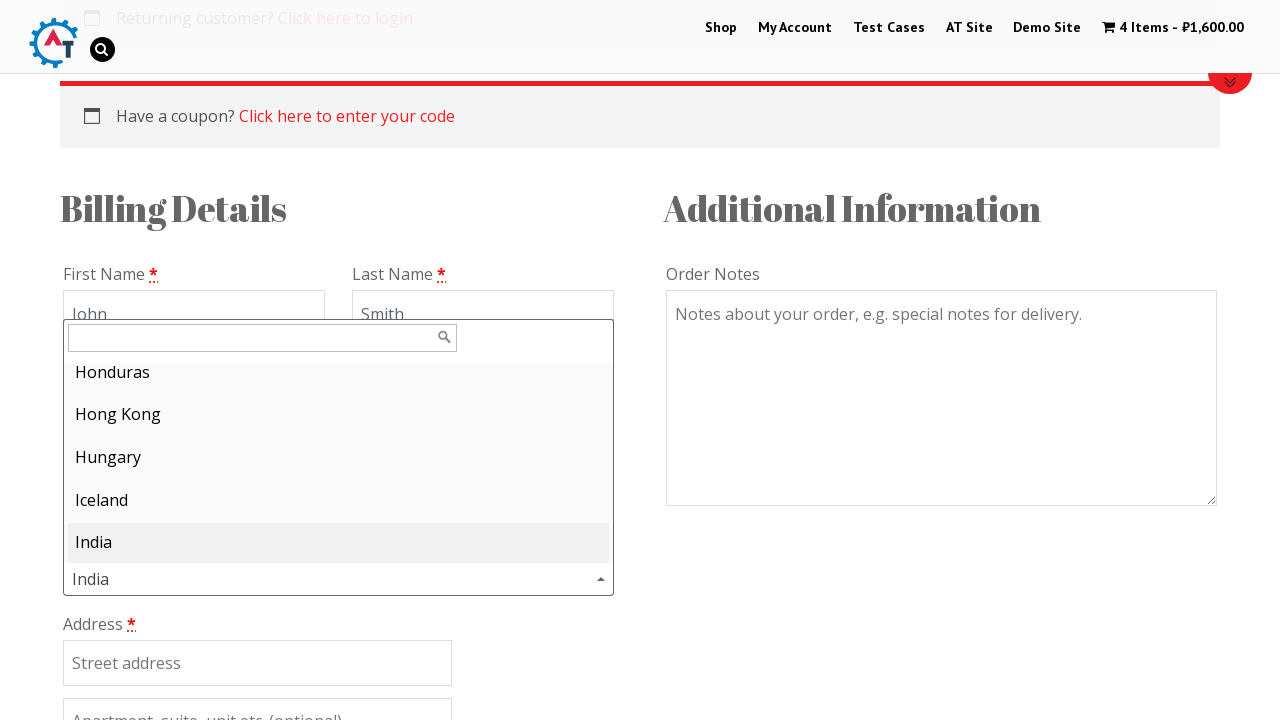

Typed 'Albania' in country search field on #select2-drop>div>input
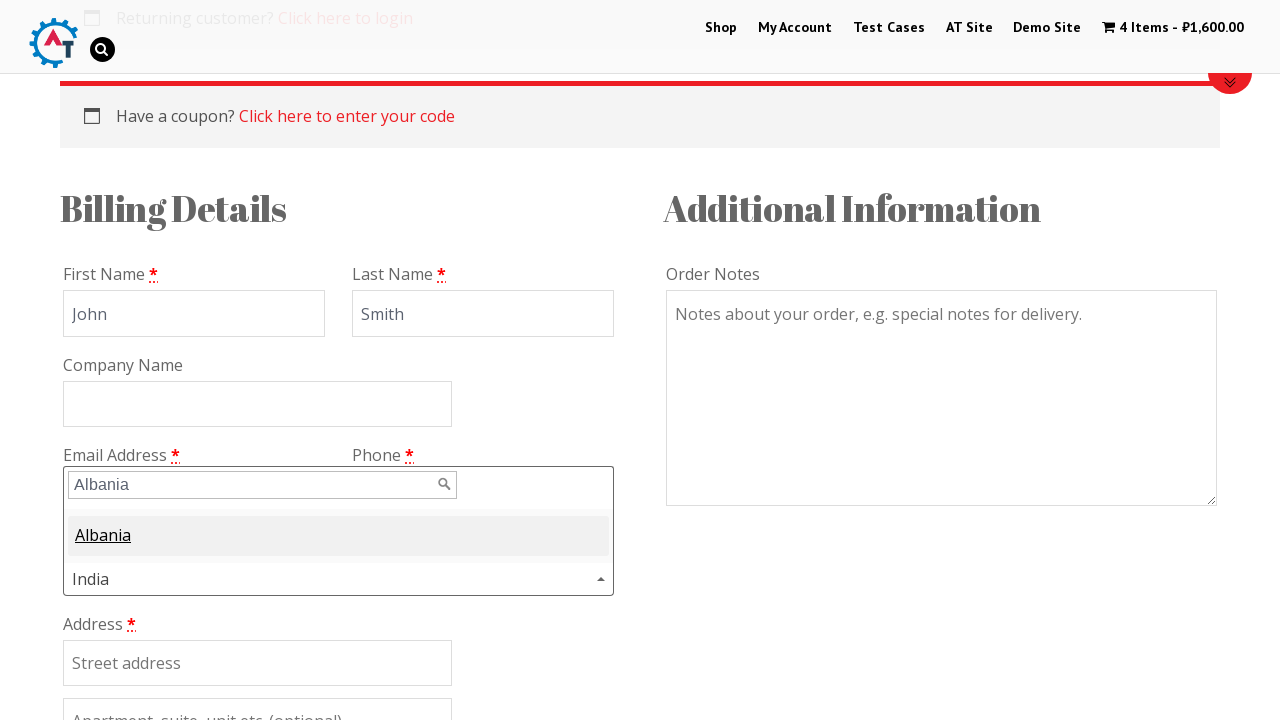

Selected Albania from dropdown results at (338, 536) on .select2-results>:nth-child(1)
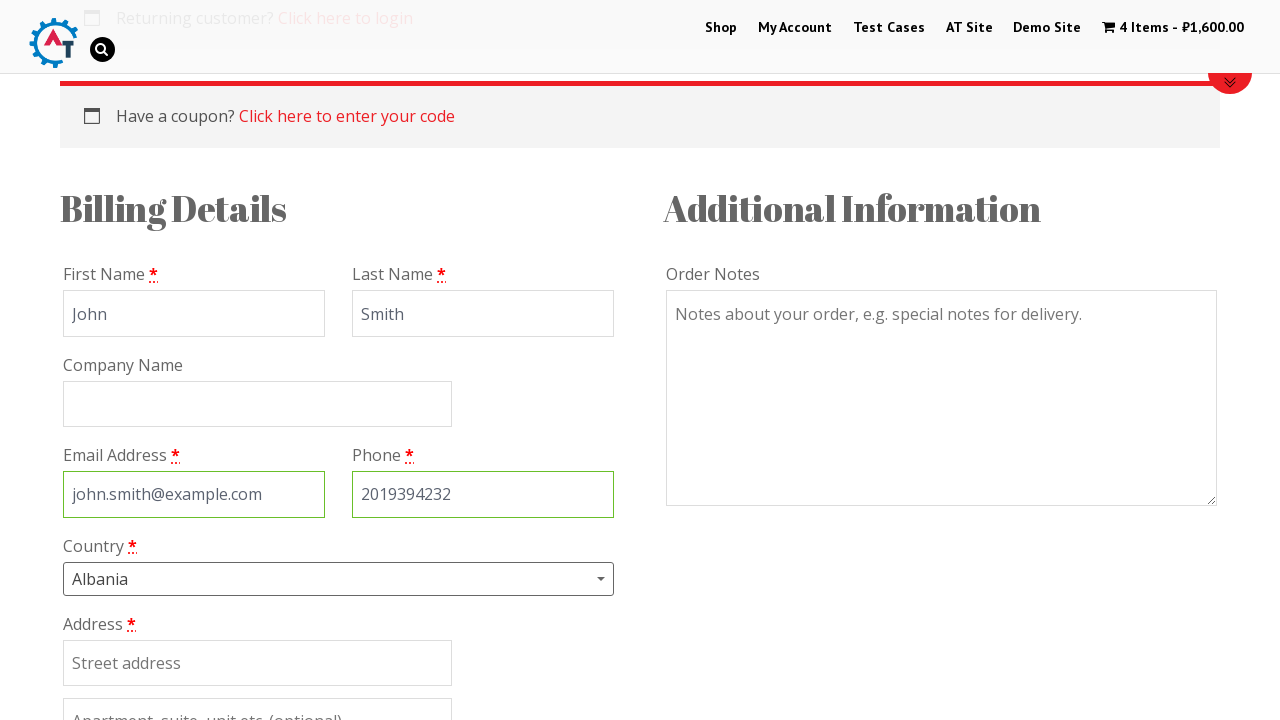

Filled billing address: '411 Clifton Ave' on p>#billing_address_1
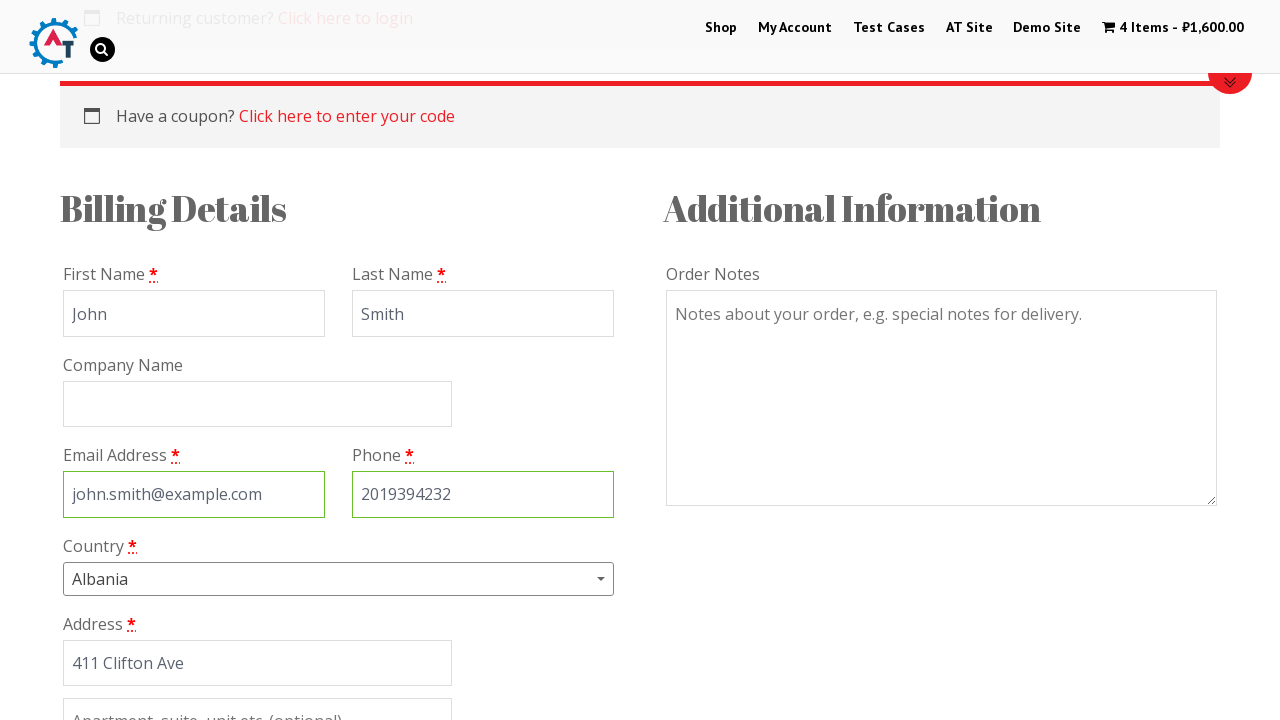

Filled billing city: 'Newark' on p>#billing_city
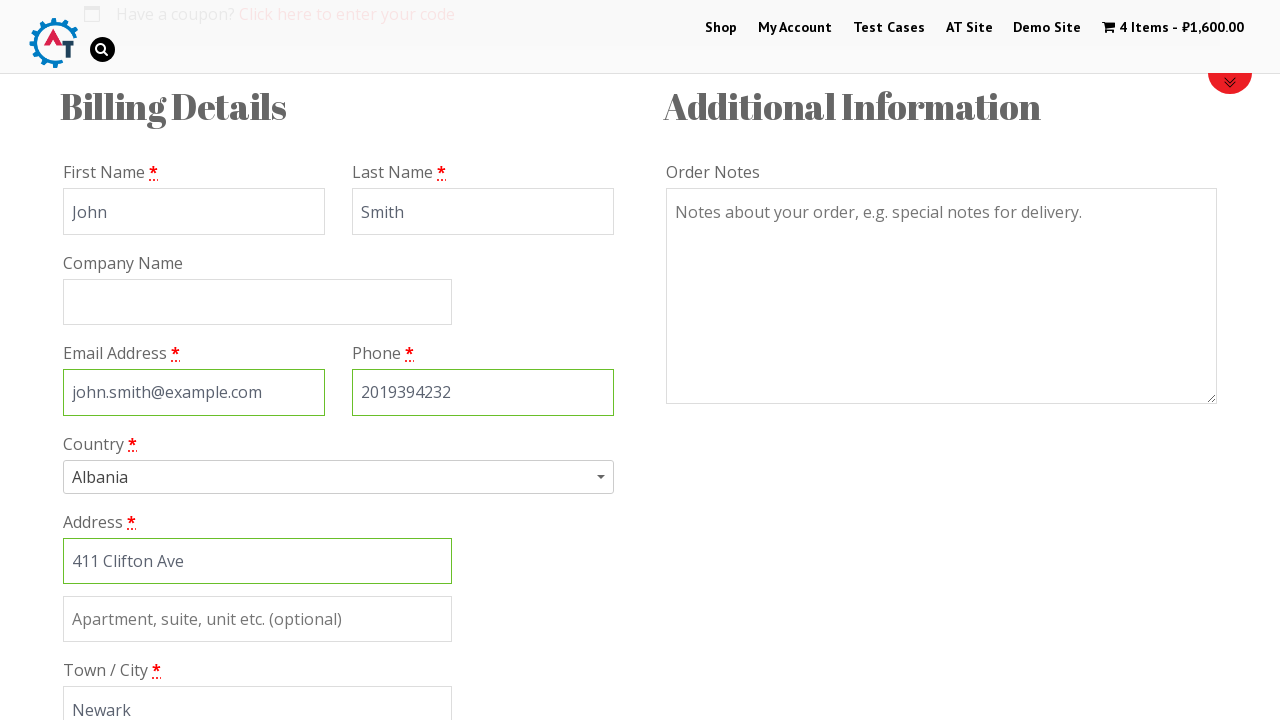

Filled billing state: 'None' on p>#billing_state
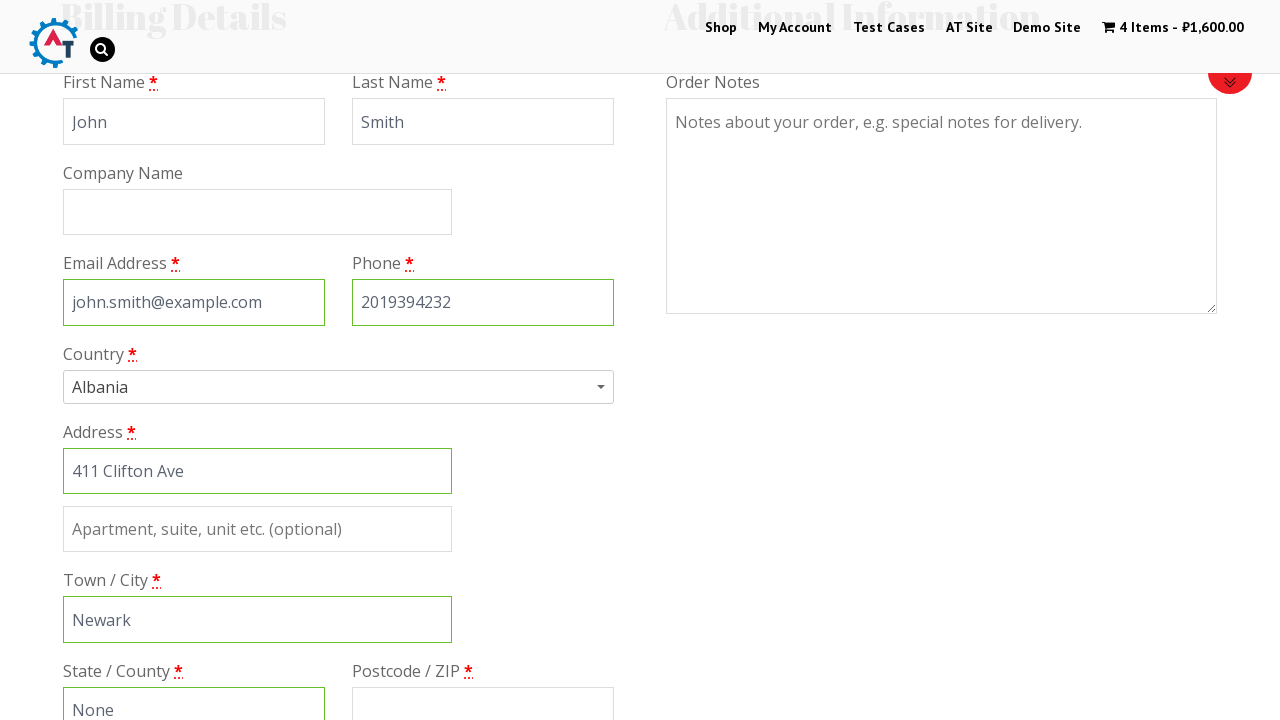

Filled billing postcode: '1234' on p>#billing_postcode
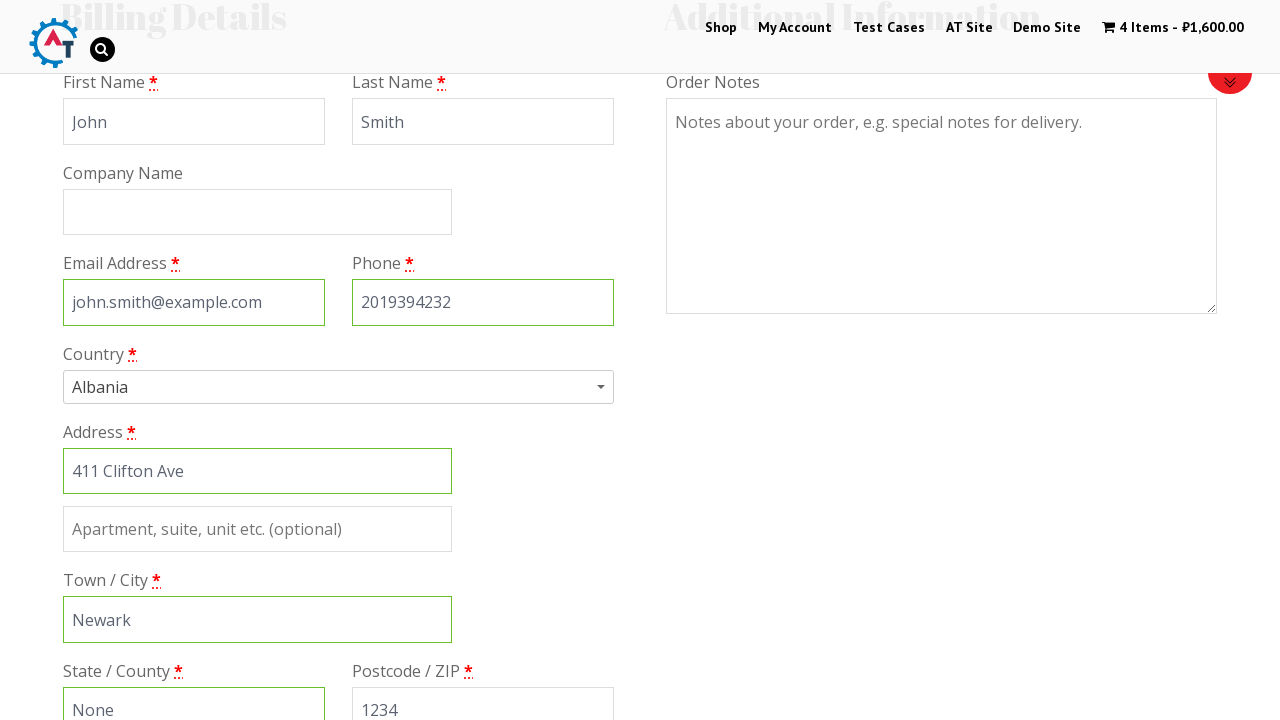

Selected Cash on Delivery (COD) payment method at (82, 360) on #payment_method_cod
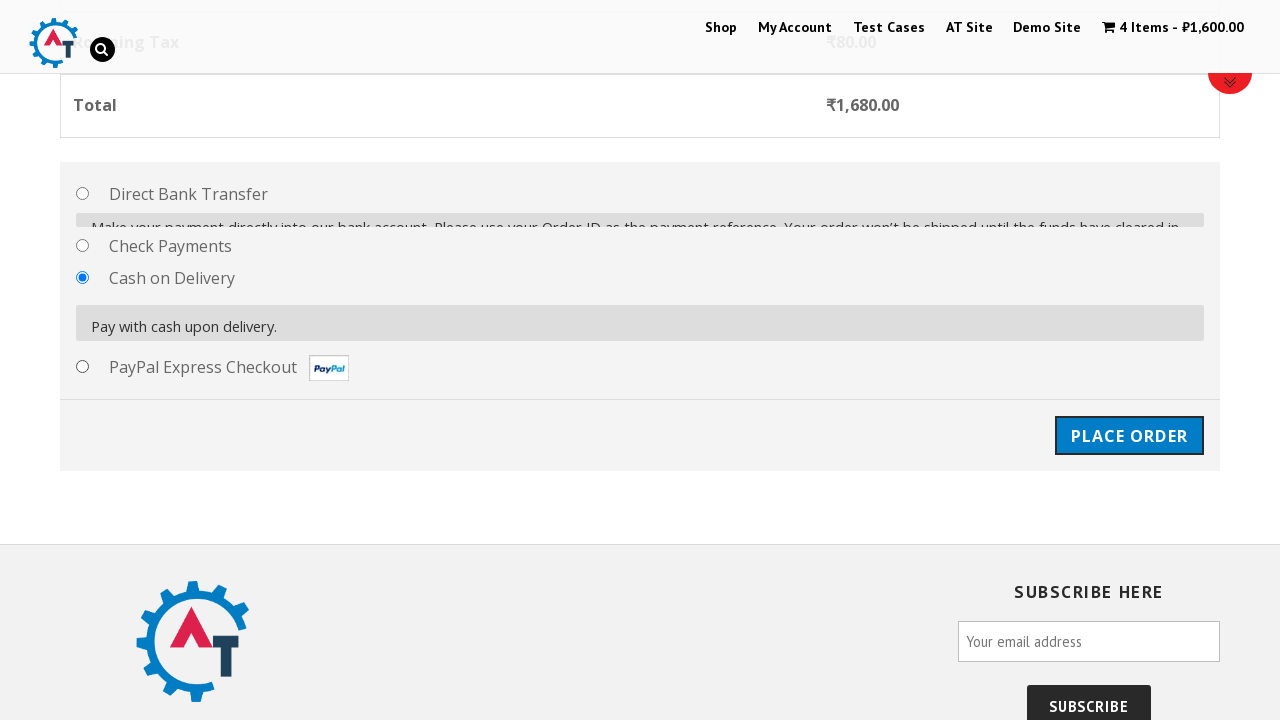

Clicked 'Place Order' button to complete checkout at (1129, 439) on #place_order
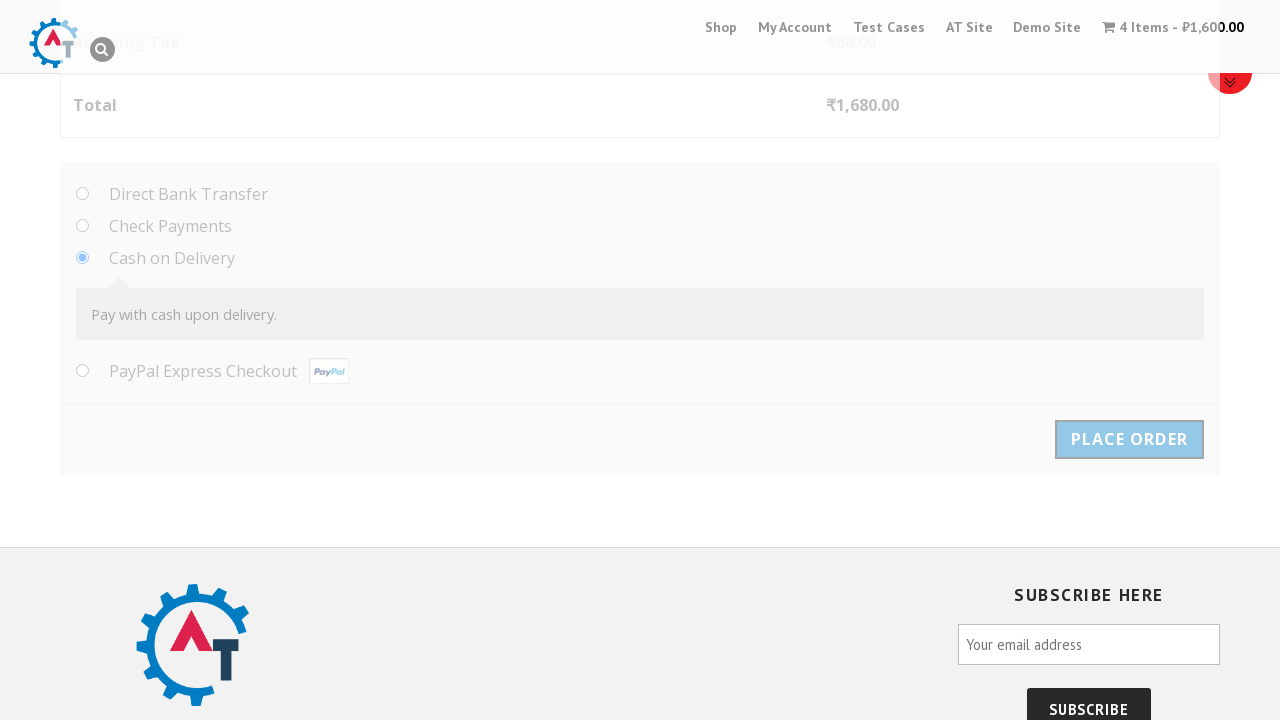

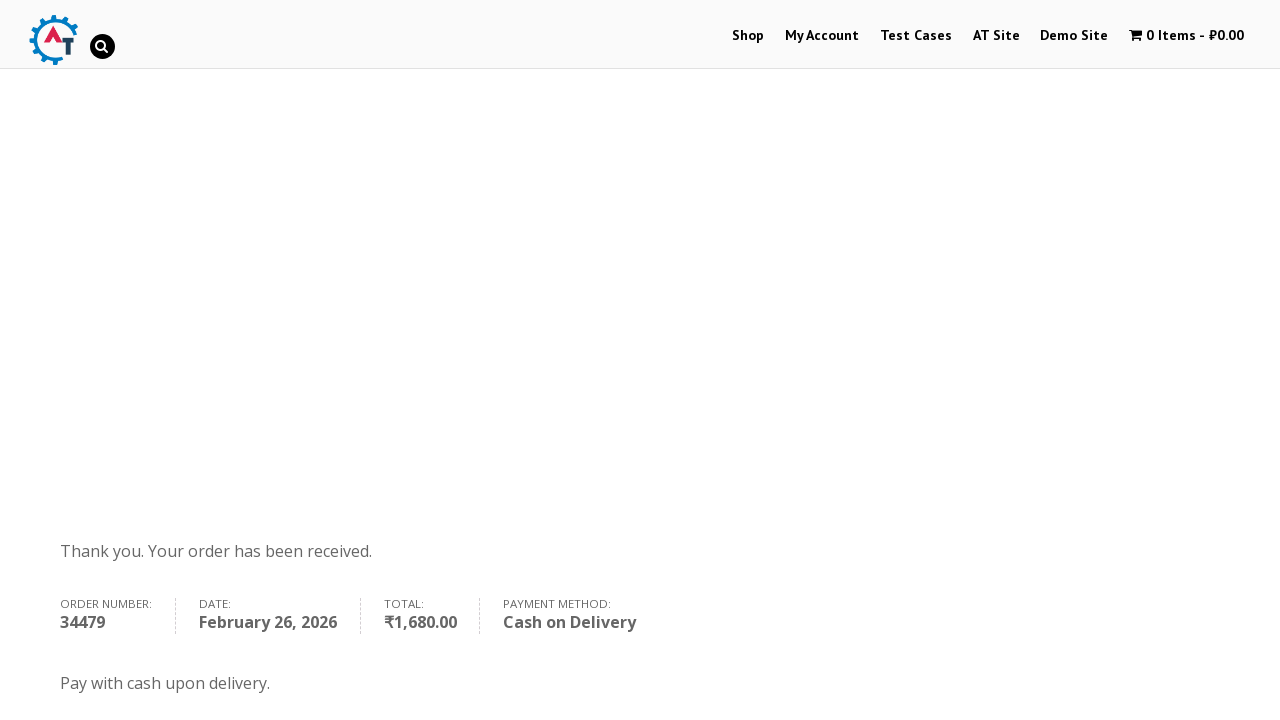